Tests drag and drop functionality by dragging an image between drop areas

Starting URL: https://seleniumbase.io/demo_page

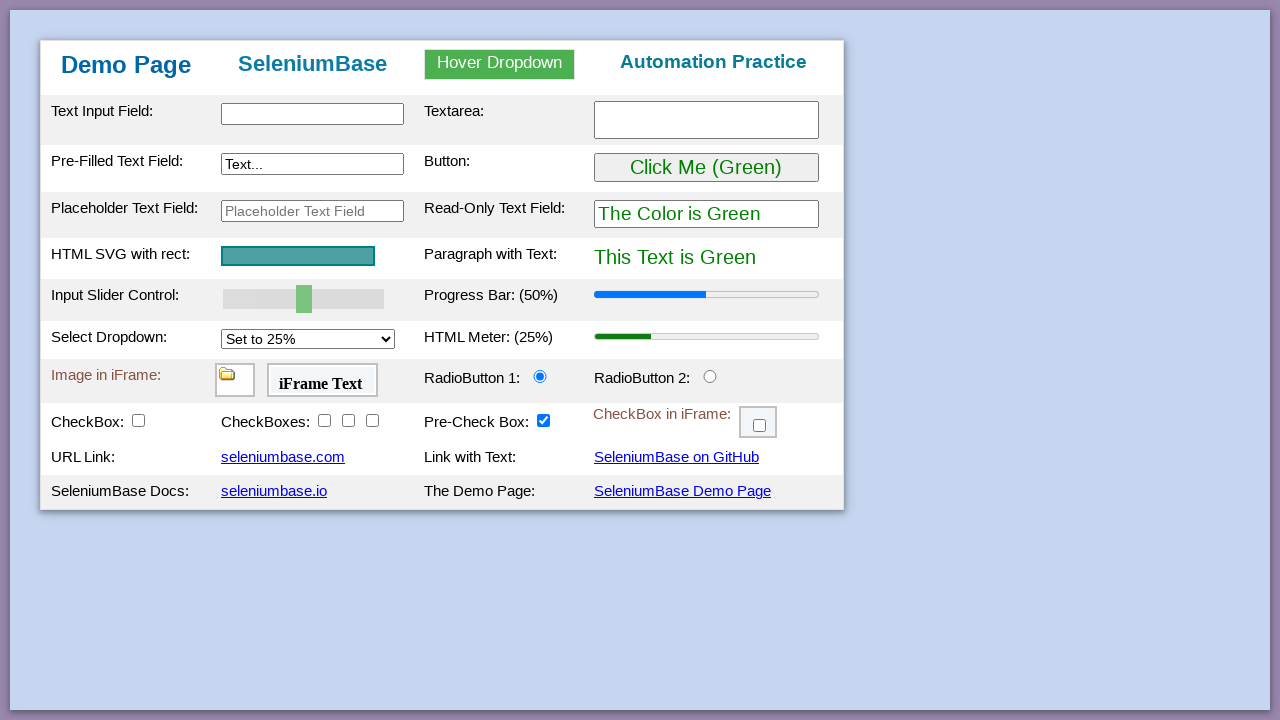

Waited for checkbox #checkBox1 to become visible
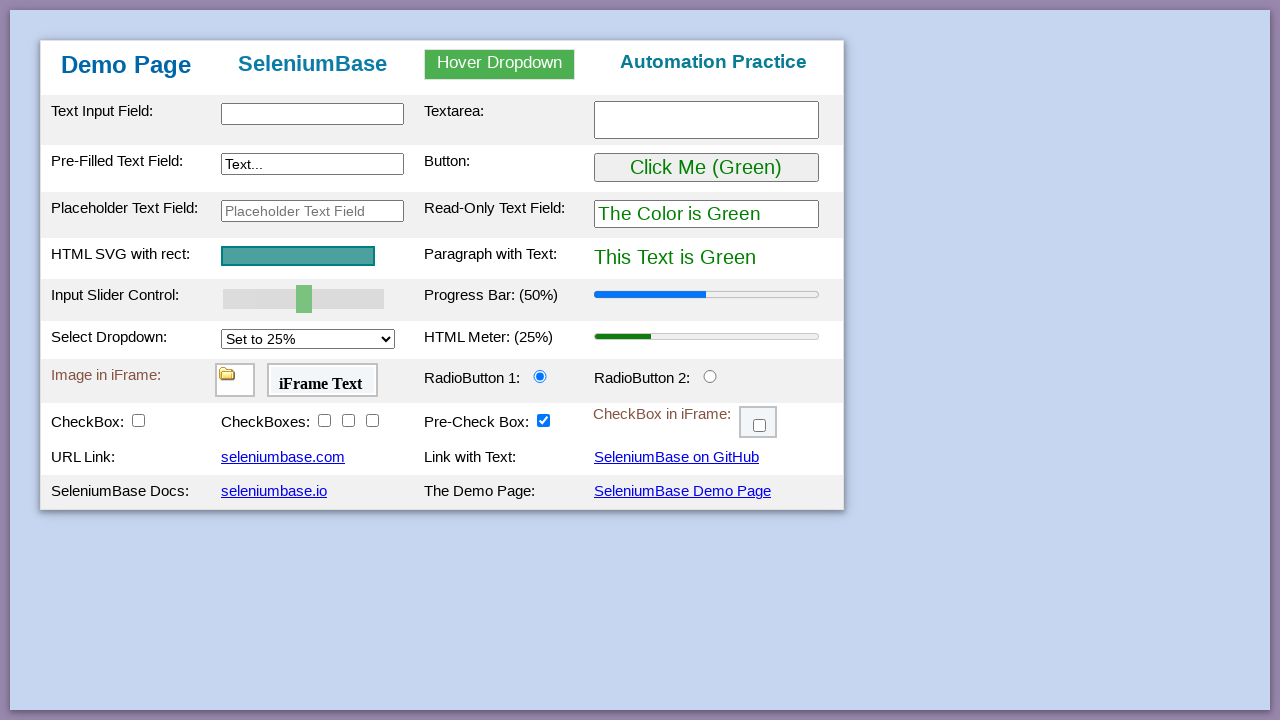

Clicked checkbox #checkBox1 at (138, 420) on #checkBox1
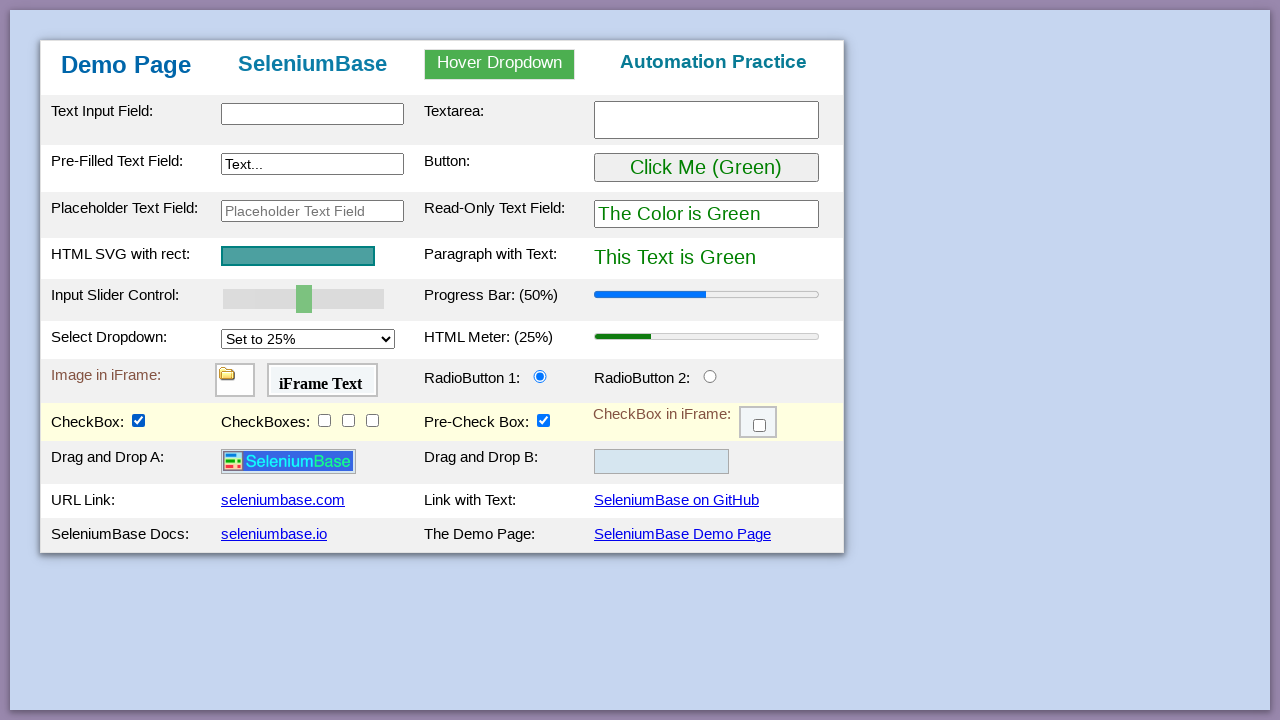

Waited for drop area #drop1 to become visible
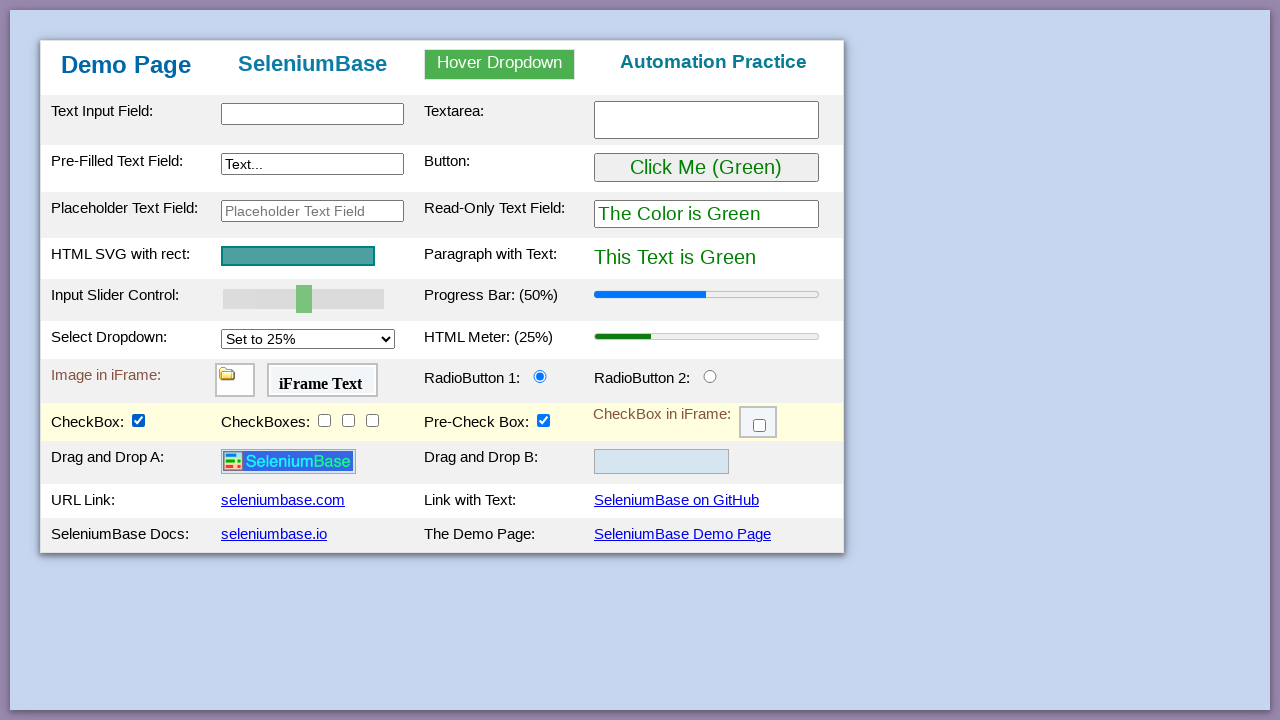

Waited for drop area #drop2 to become visible
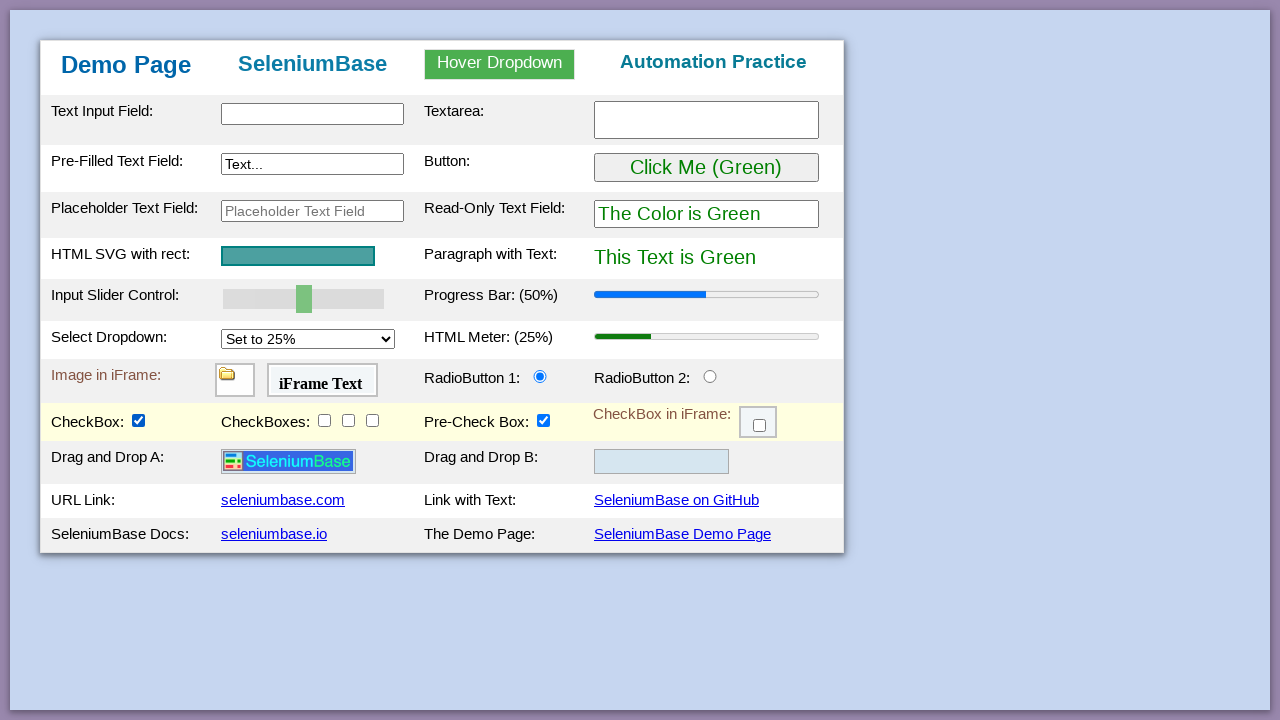

Located draggable image element in #drop1
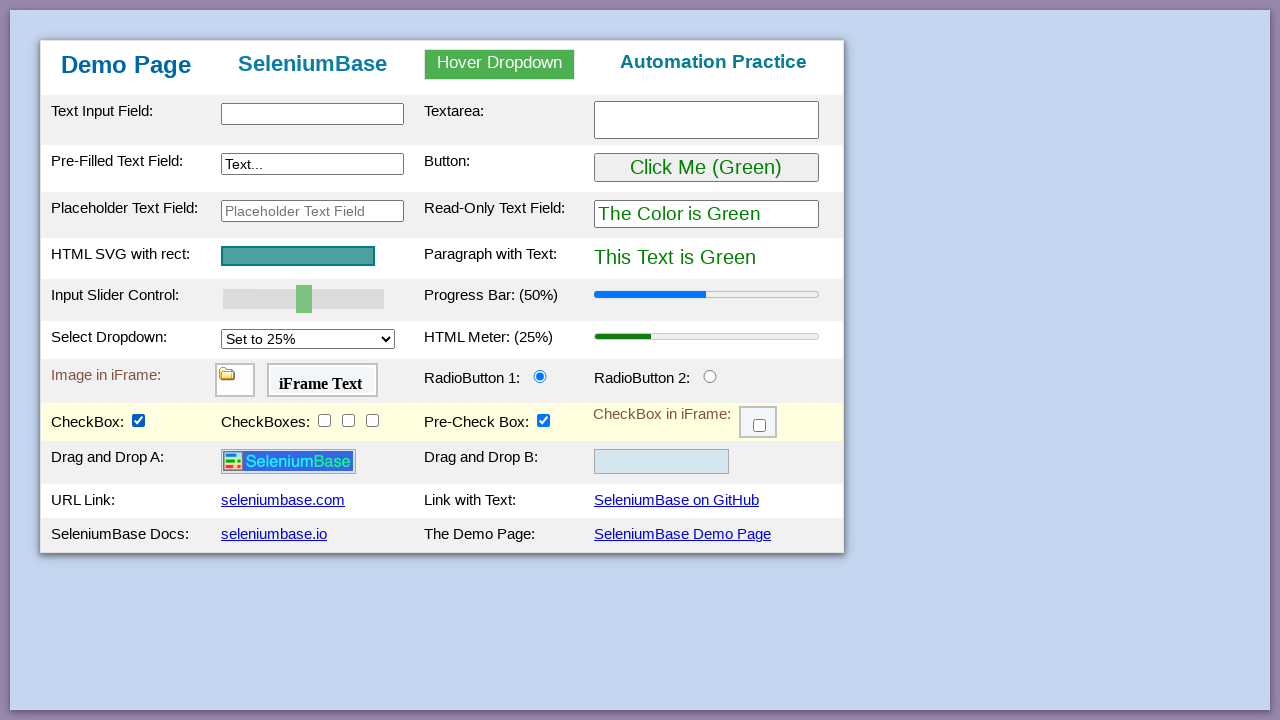

Dragged image from drop area #drop1 to drop area #drop2 at (662, 462)
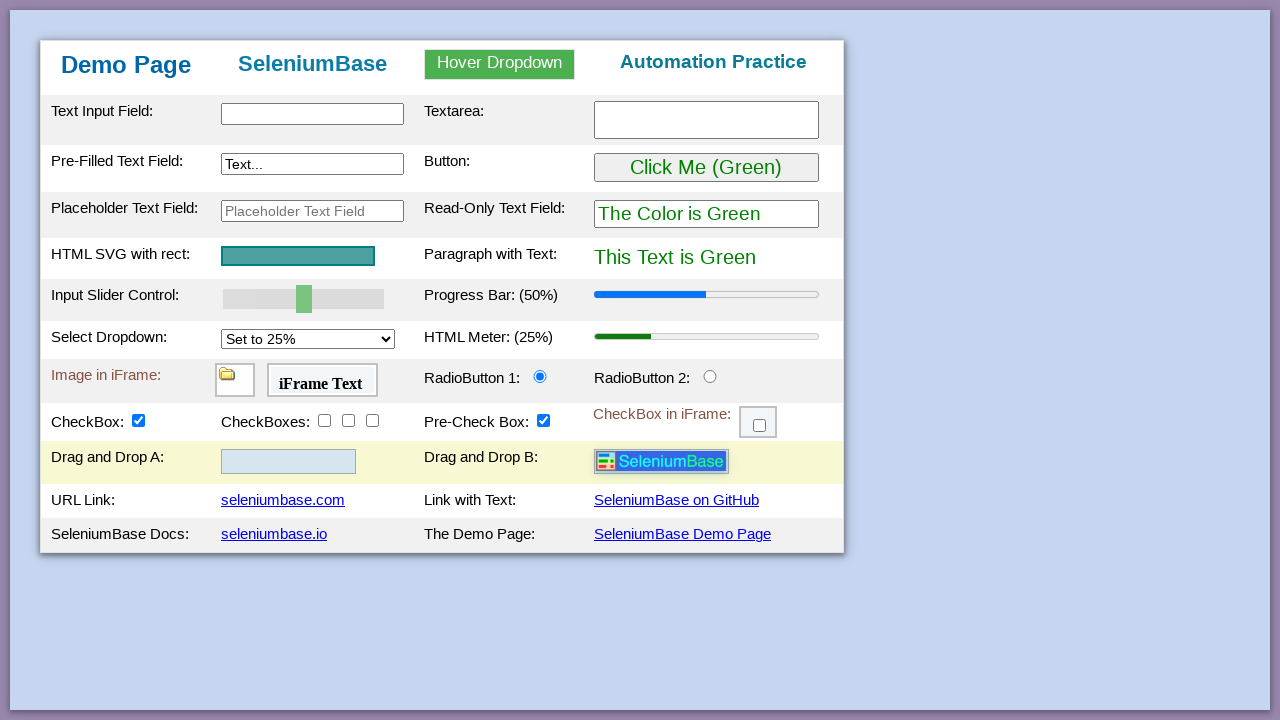

Dragged image back from drop area #drop2 to drop area #drop1 at (288, 462)
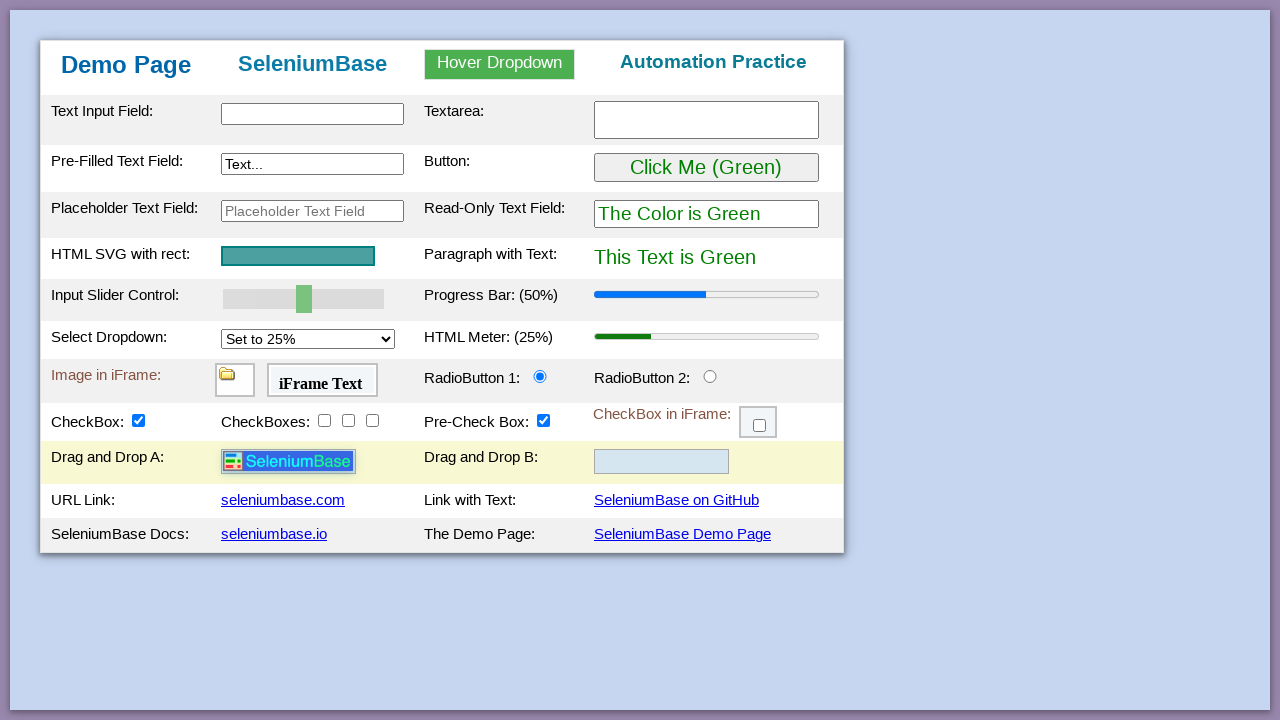

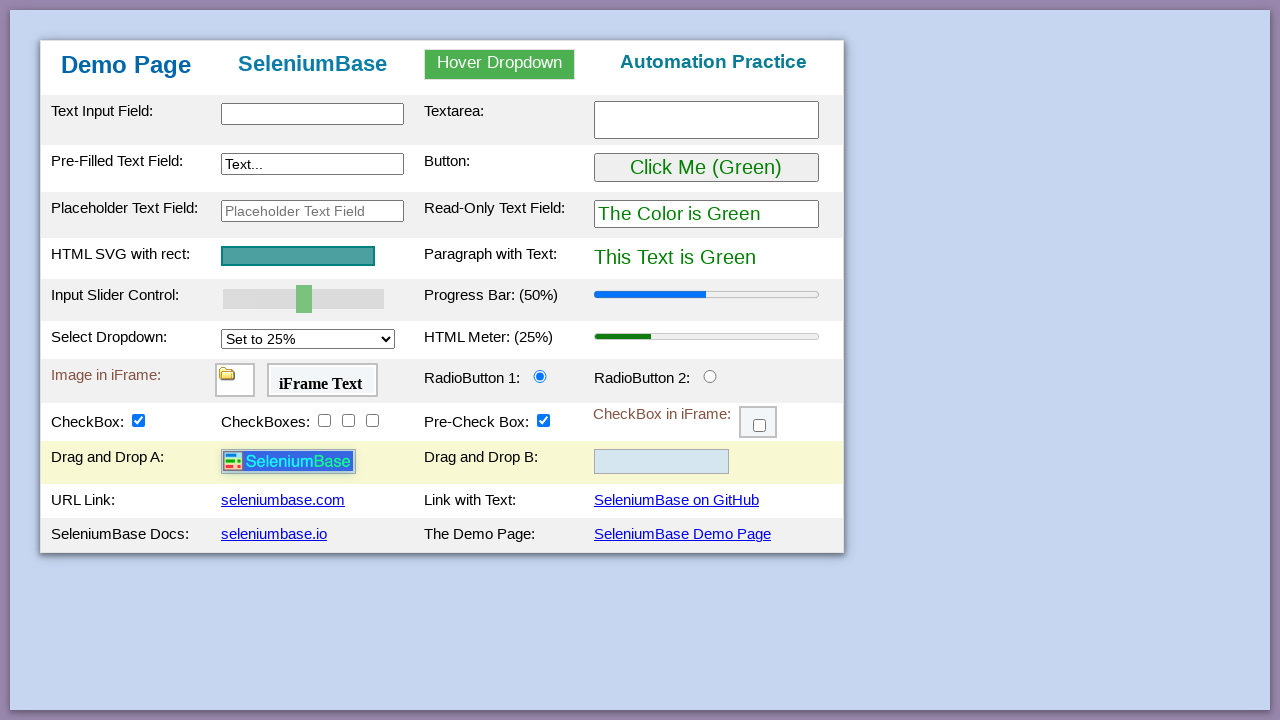